Tests checkbox functionality by verifying initial states, clicking checkboxes to toggle them, and asserting the state changes are correct.

Starting URL: http://the-internet.herokuapp.com/checkboxes

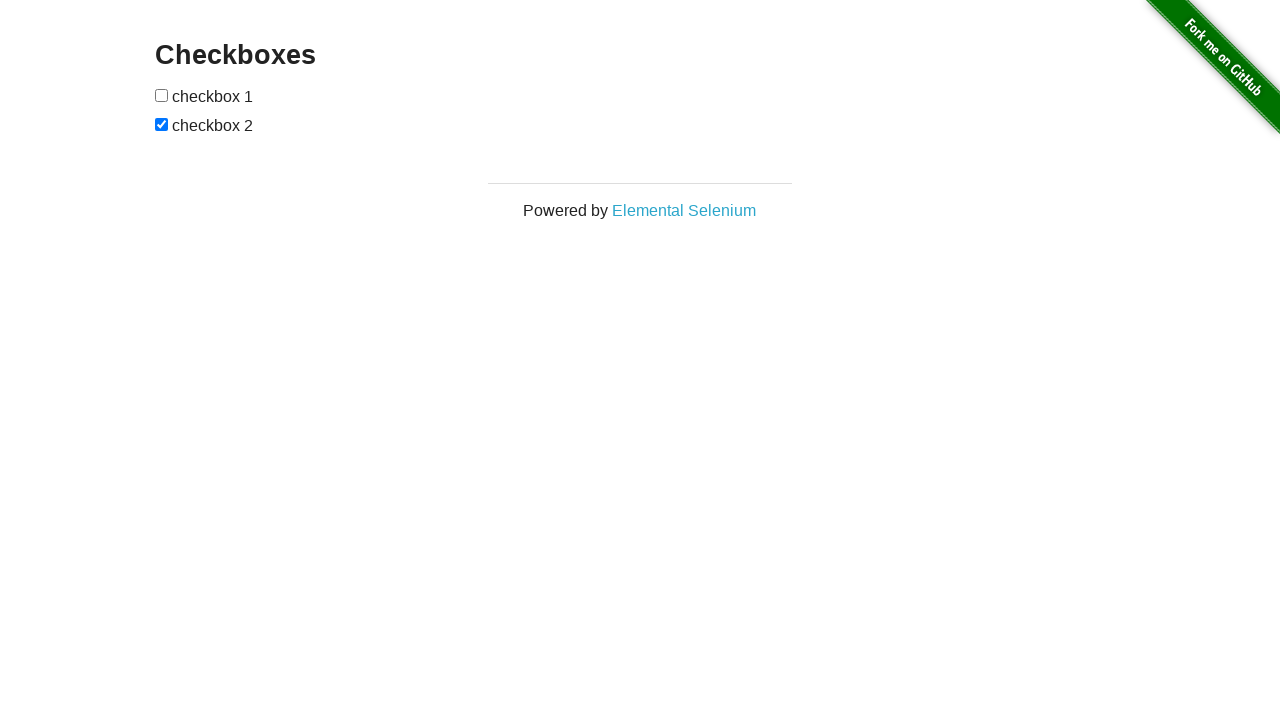

Waited for checkboxes container to be visible
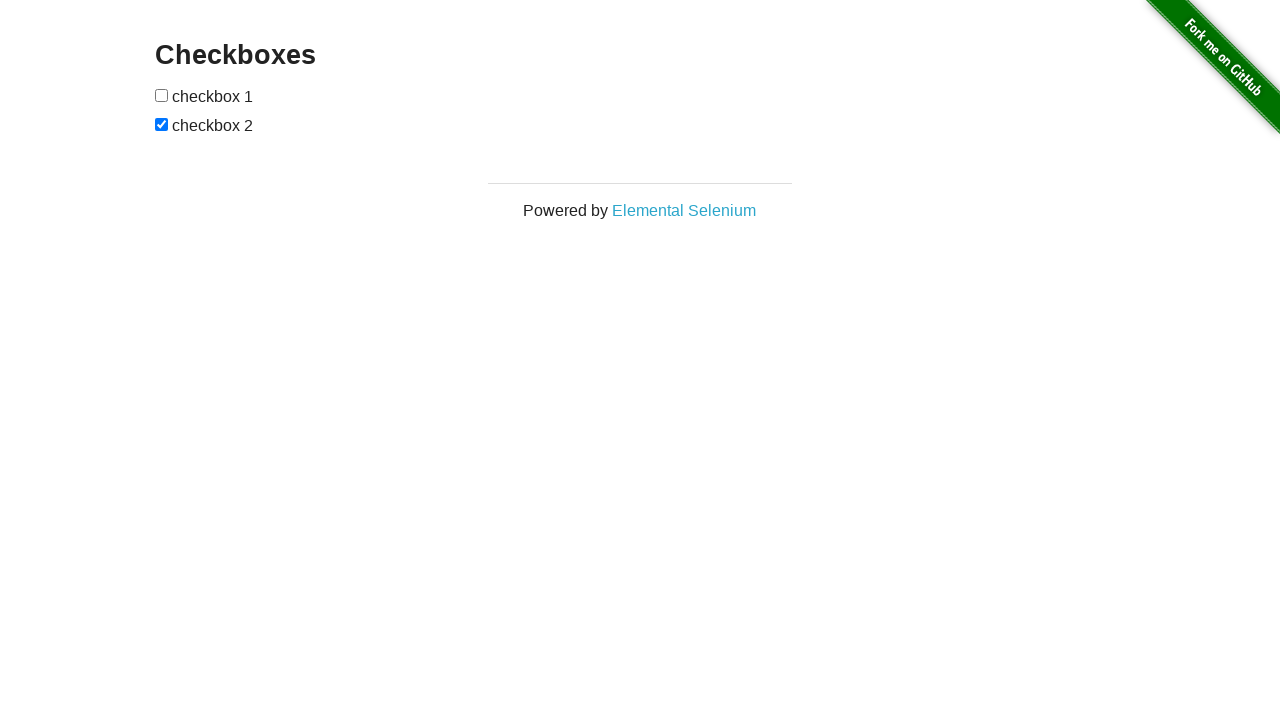

Located all checkbox elements on the page
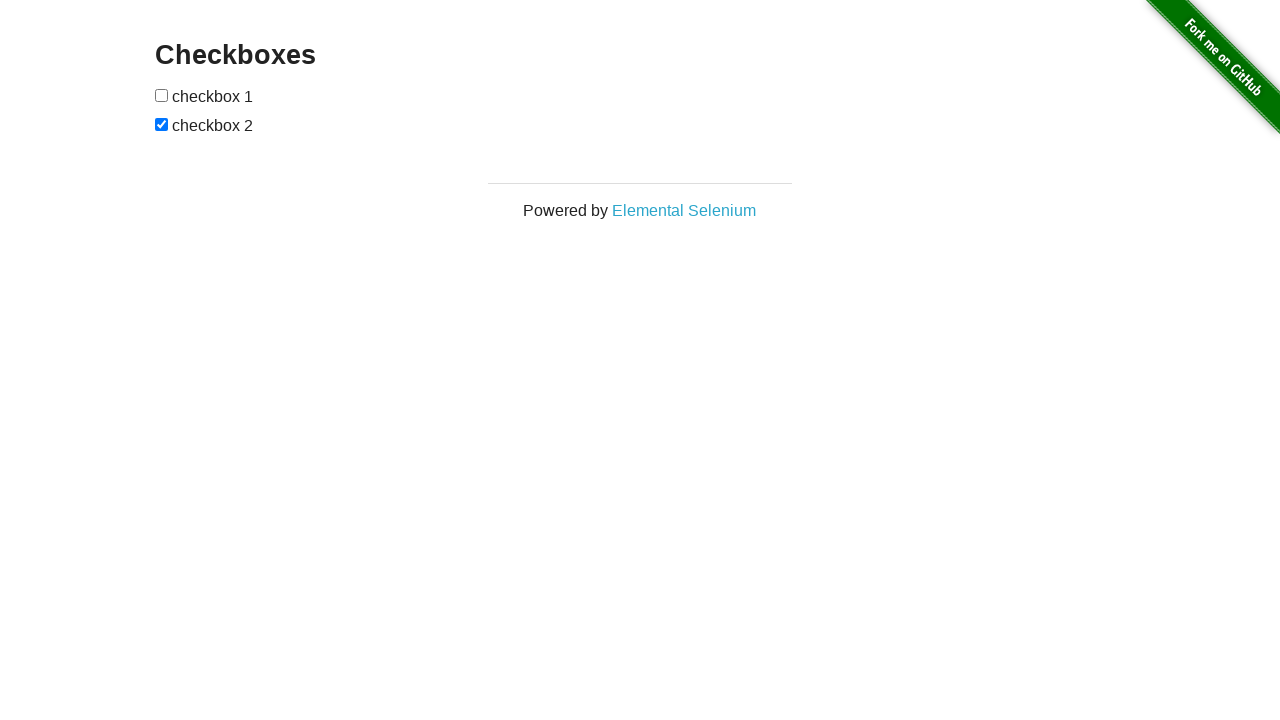

Verified first checkbox is initially unchecked
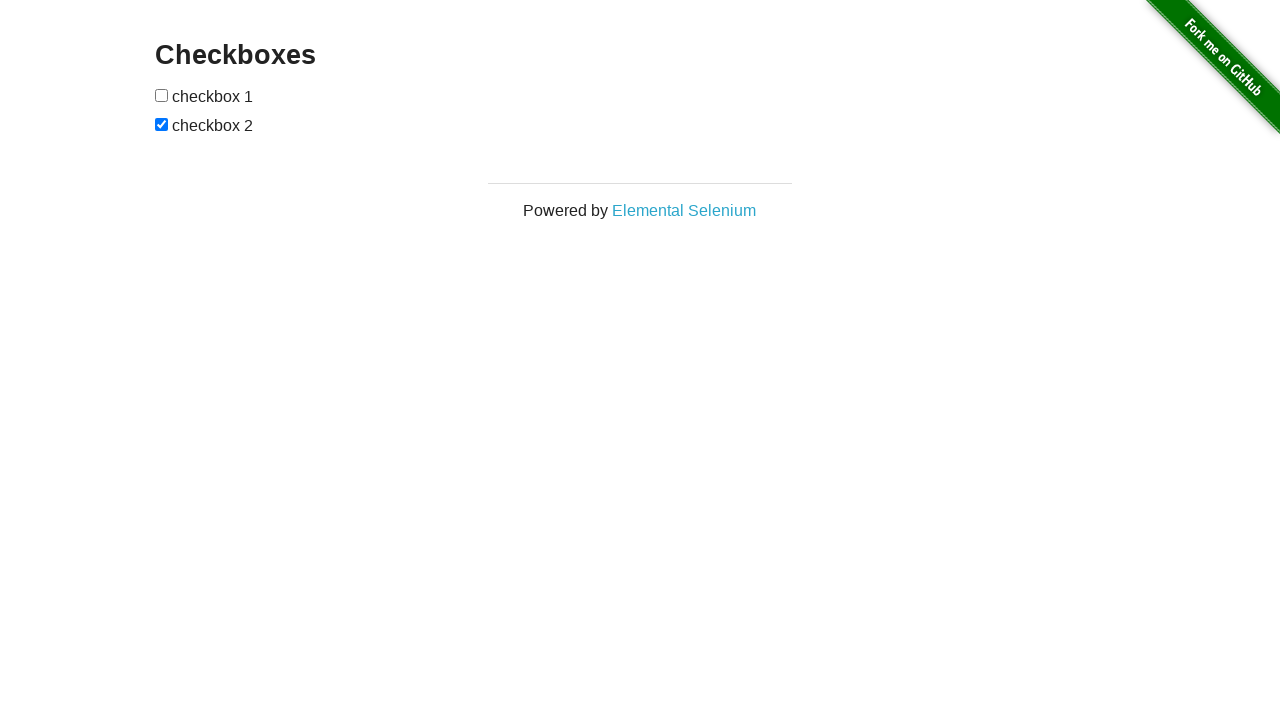

Clicked first checkbox to check it at (162, 95) on xpath=//input[@type='checkbox'] >> nth=0
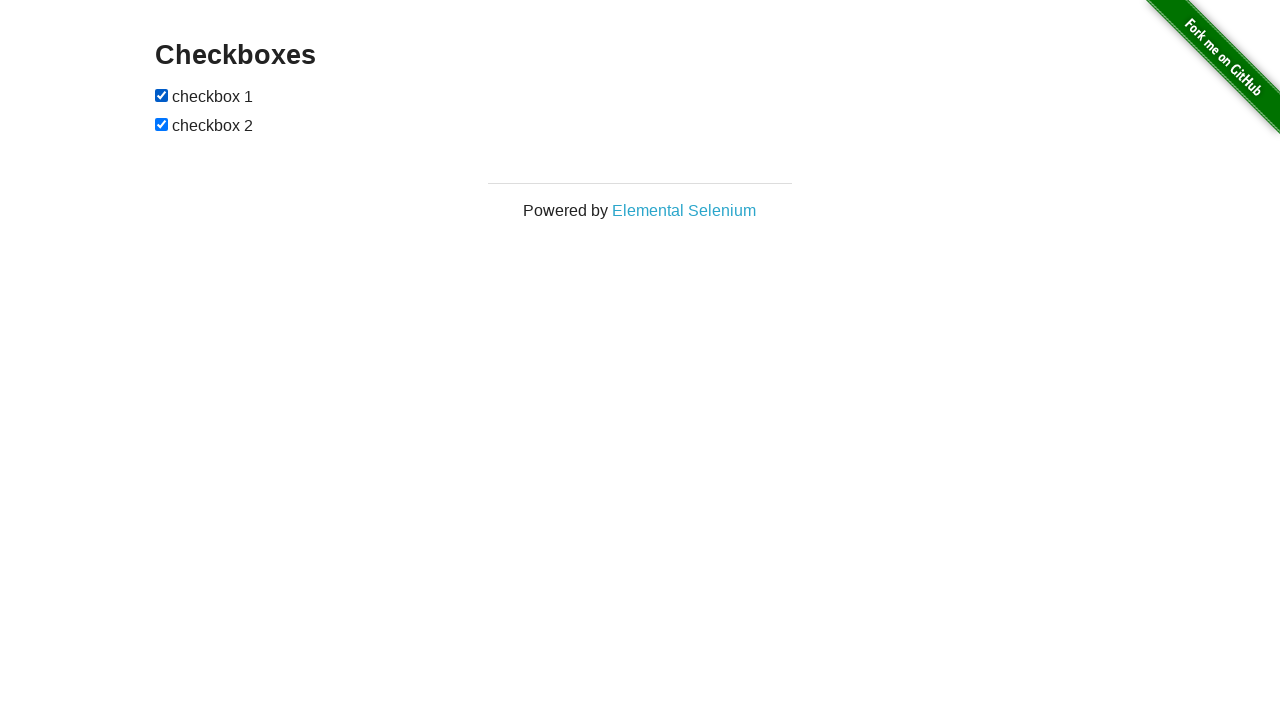

Verified first checkbox is now checked
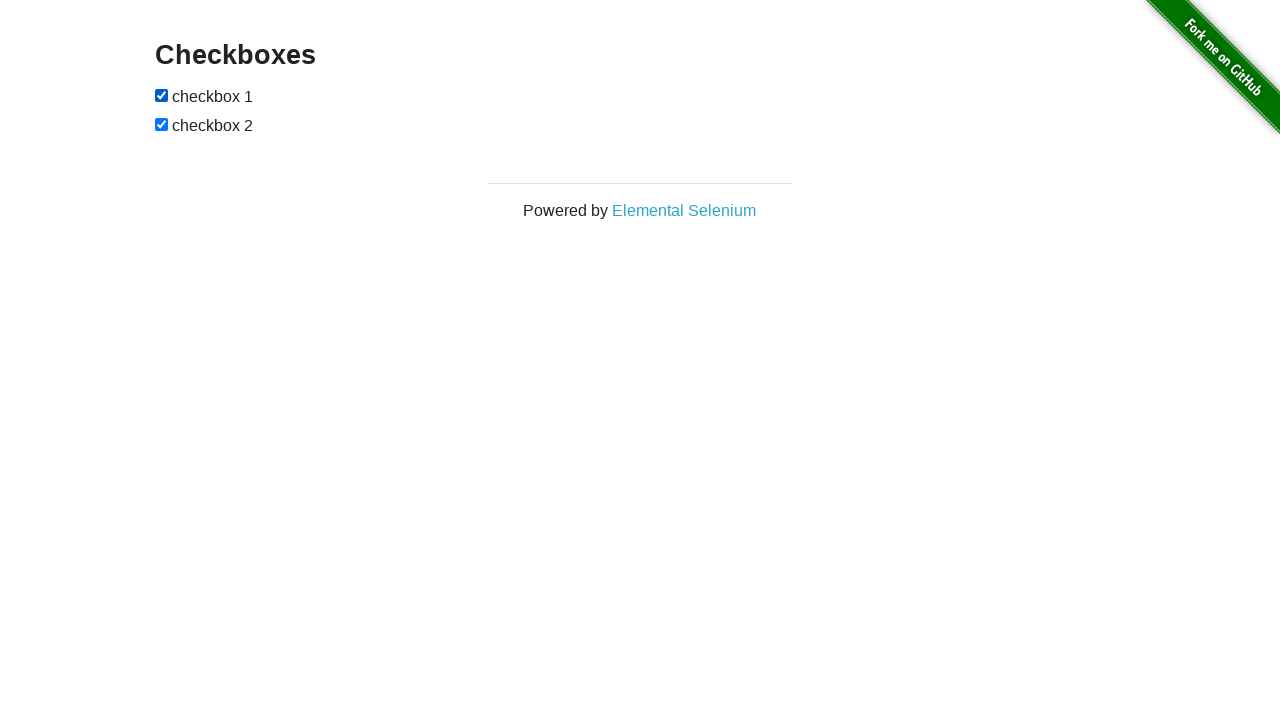

Verified second checkbox is initially checked
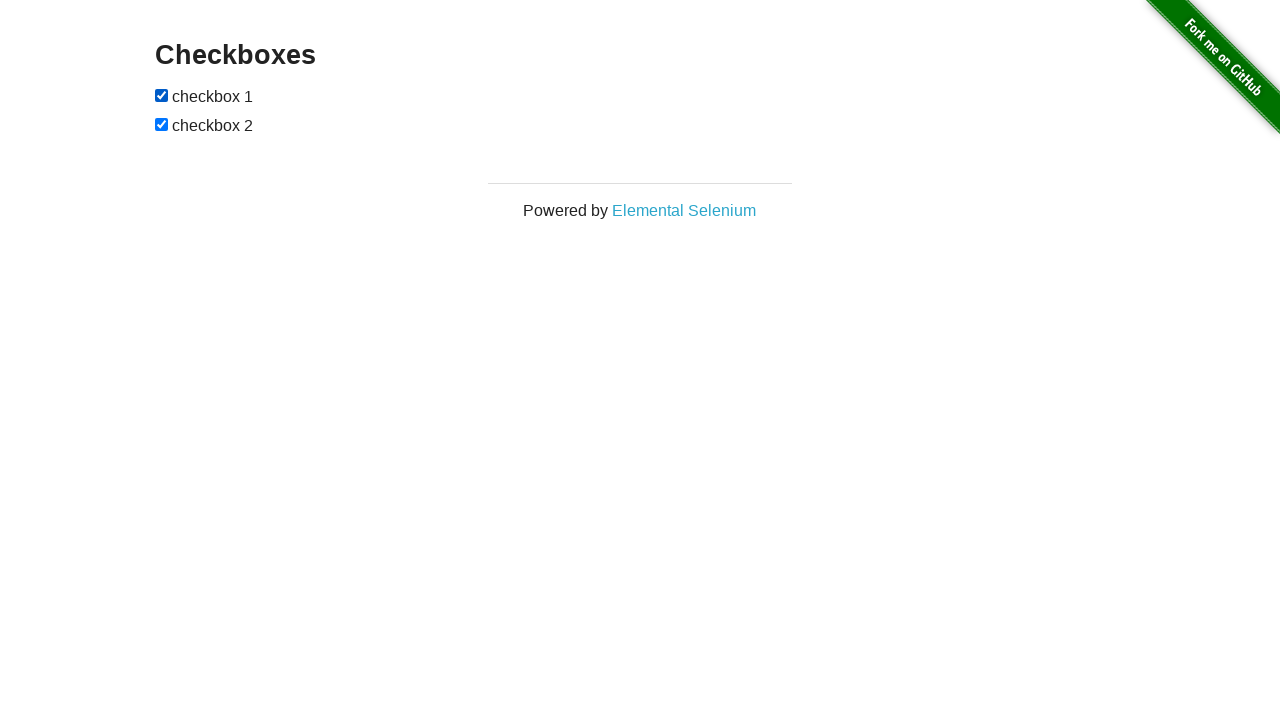

Clicked second checkbox to uncheck it at (162, 124) on xpath=//input[@type='checkbox'] >> nth=1
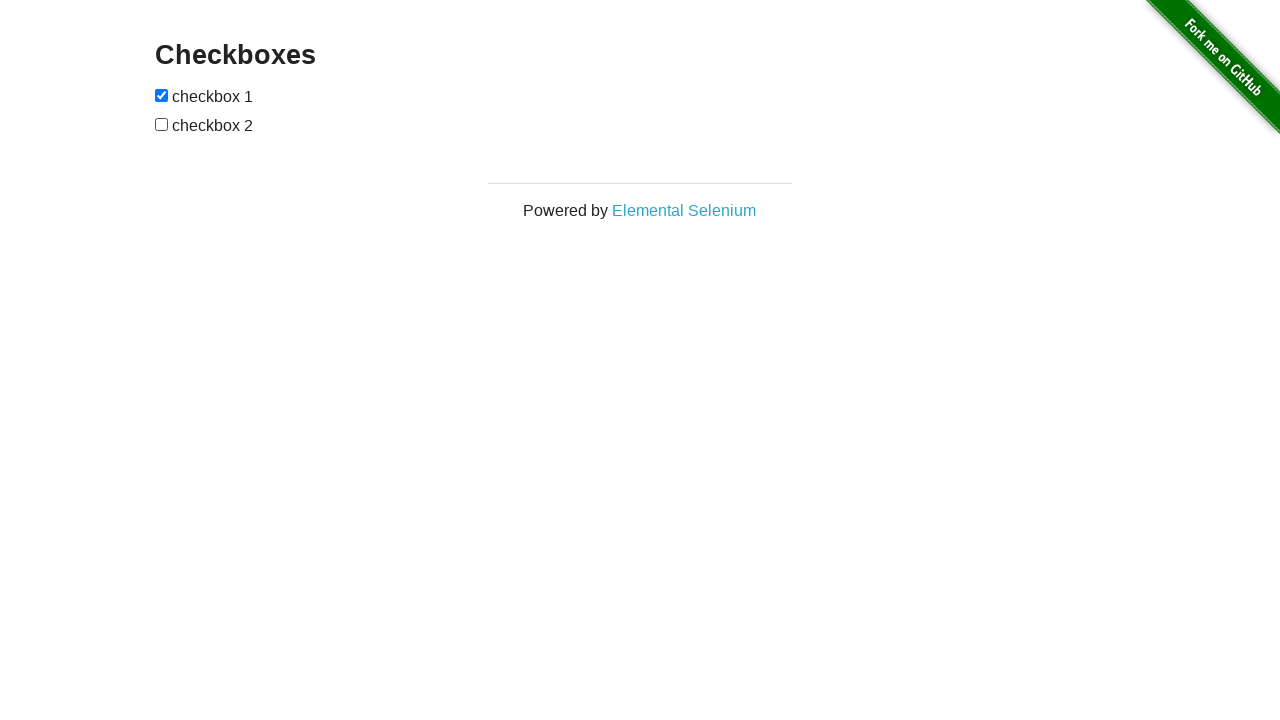

Verified second checkbox is now unchecked
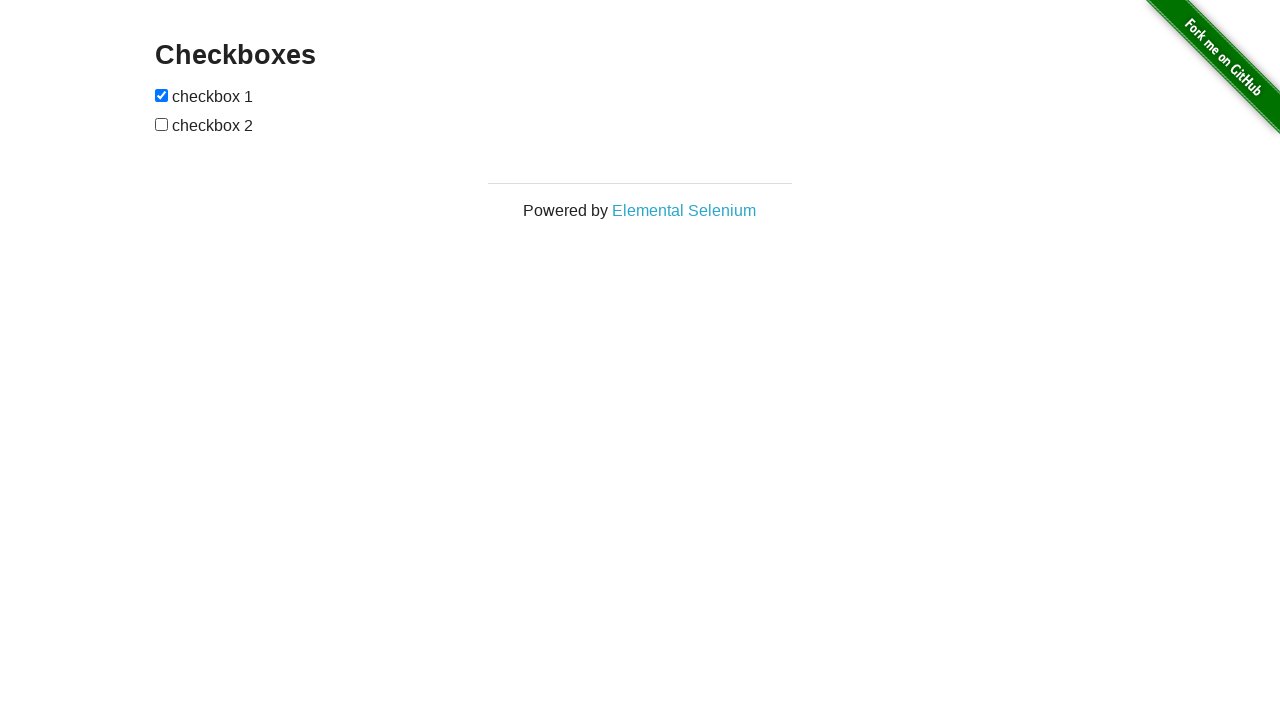

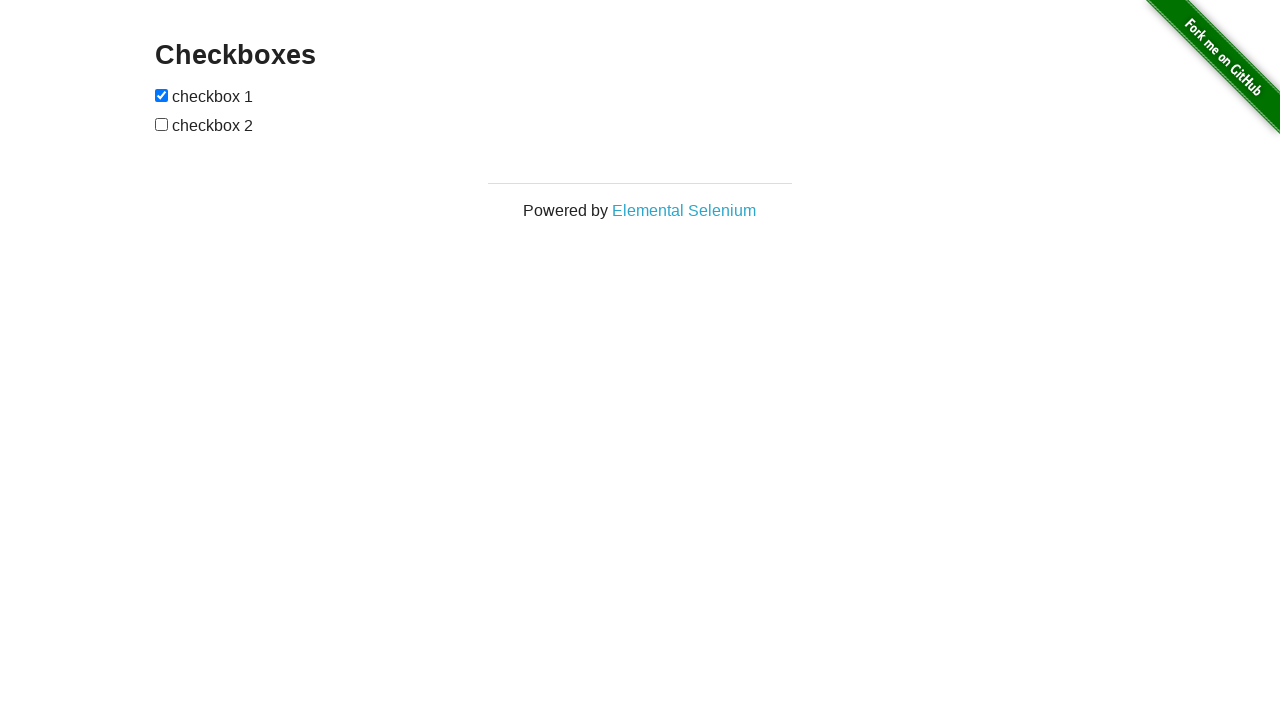